Tests the search functionality on testotomasyonu.com by searching for "chair" (expecting results) and "Java" (expecting no results), verifying product listings appear or don't appear accordingly.

Starting URL: https://testotomasyonu.com/

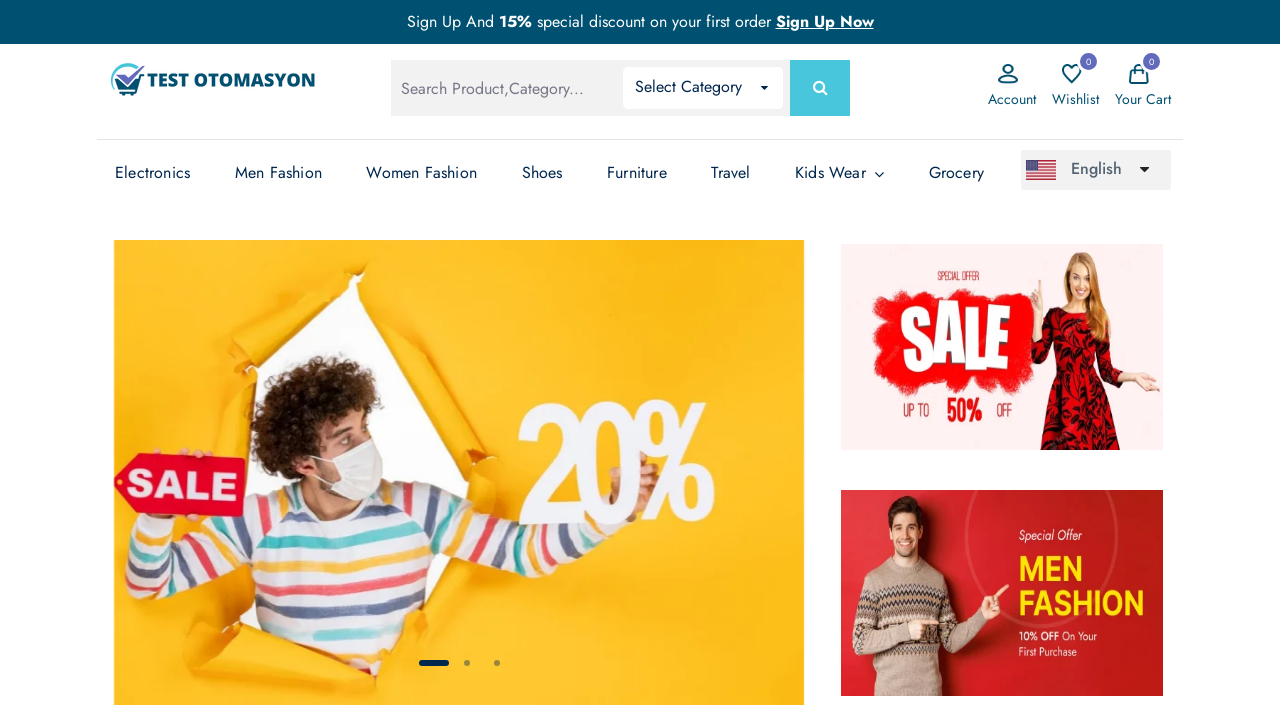

Filled search box with 'chair' on #global-search
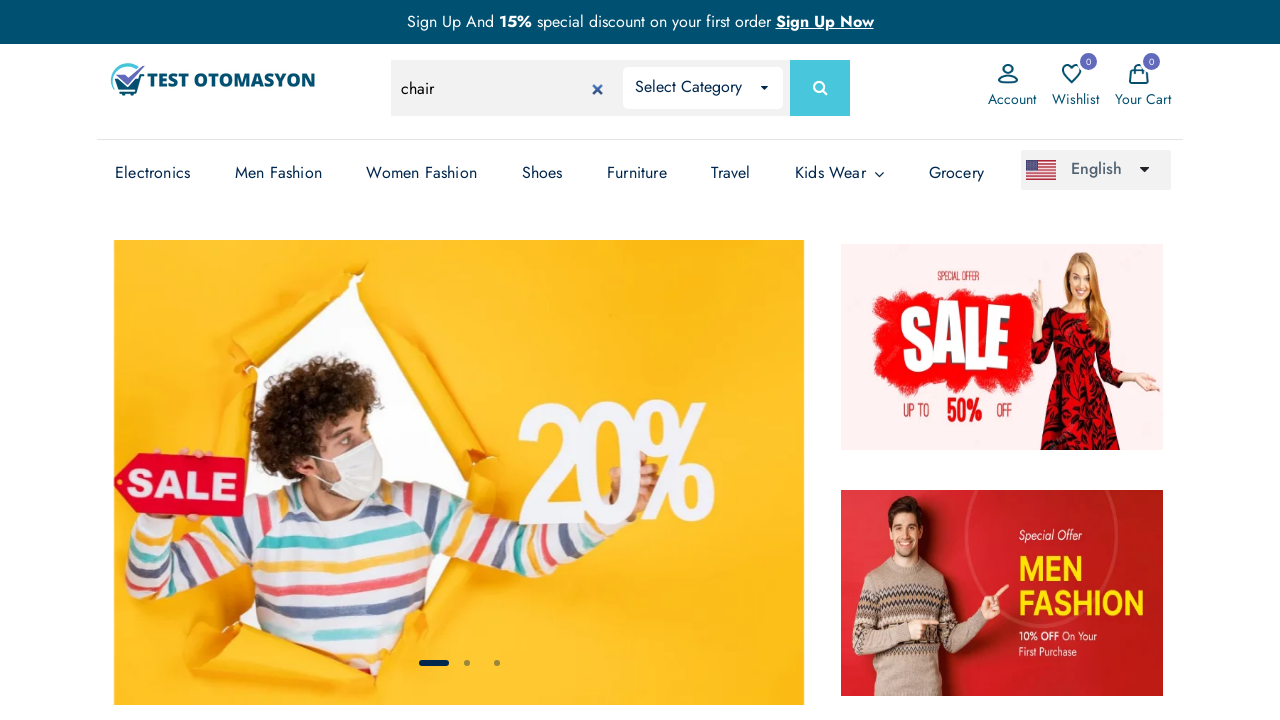

Pressed Enter to search for 'chair' on #global-search
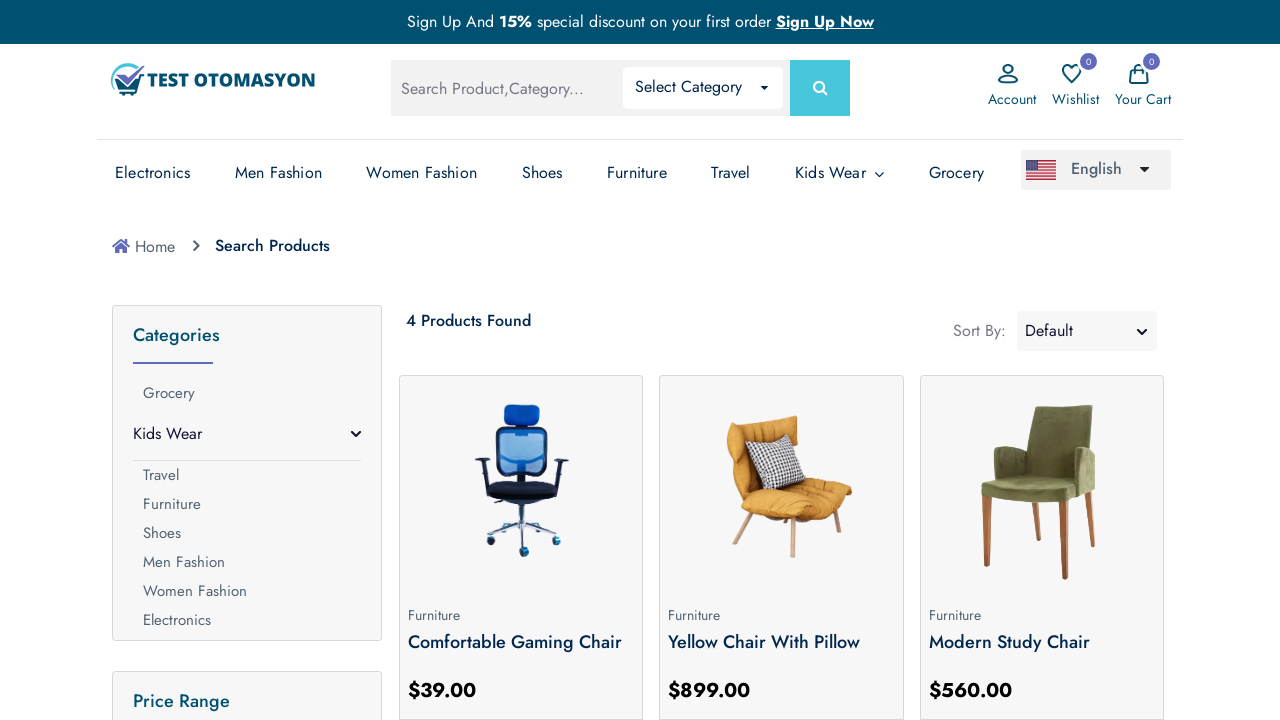

Search results for 'chair' loaded
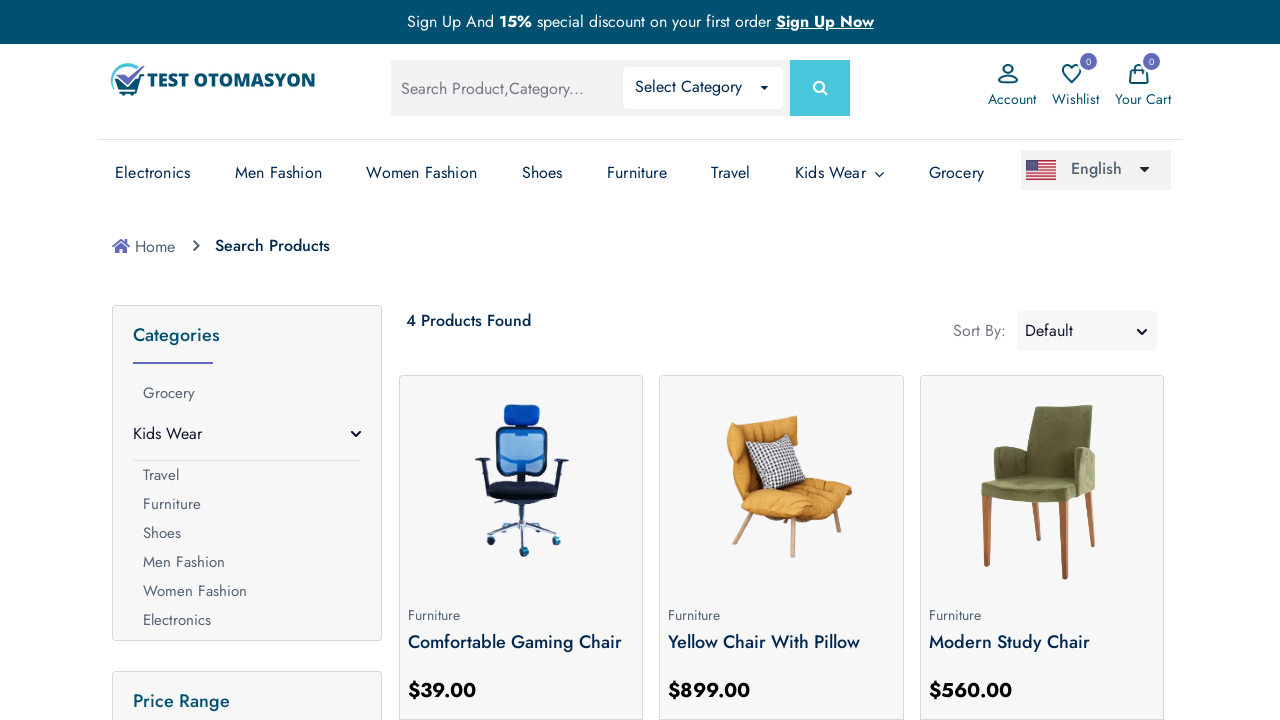

Located 4 chair product(s)
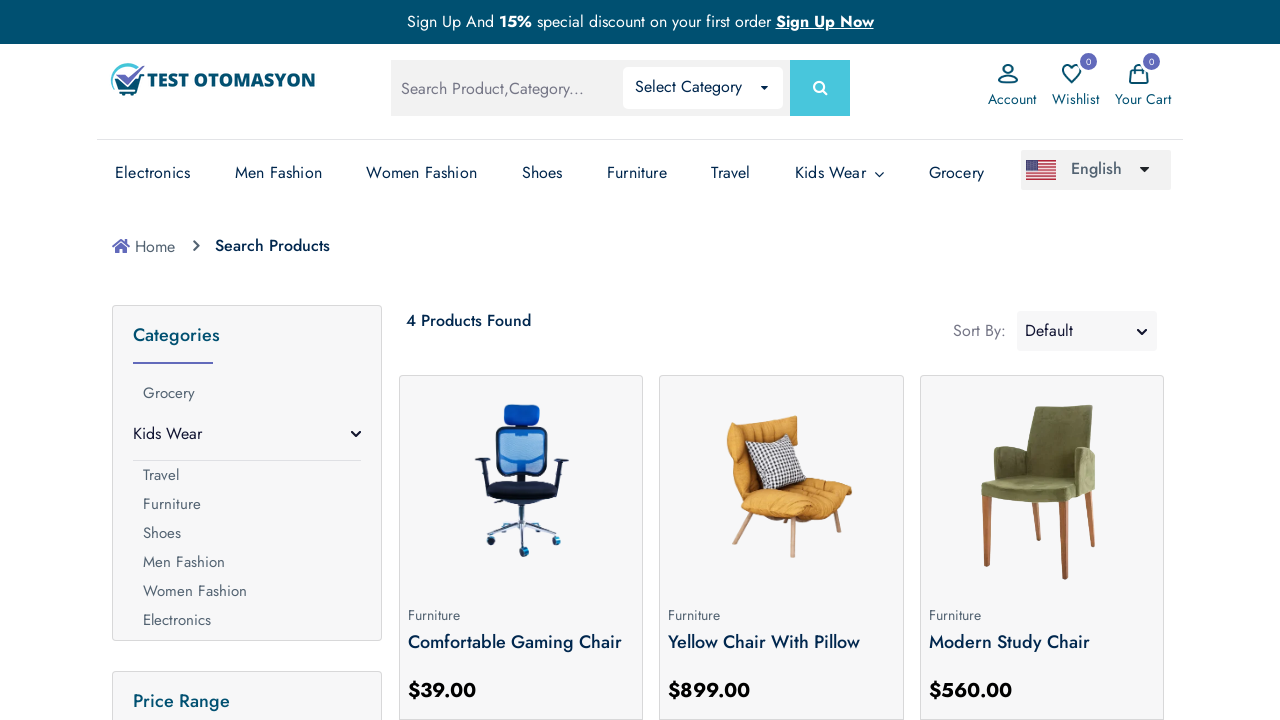

Assertion passed: chair products found
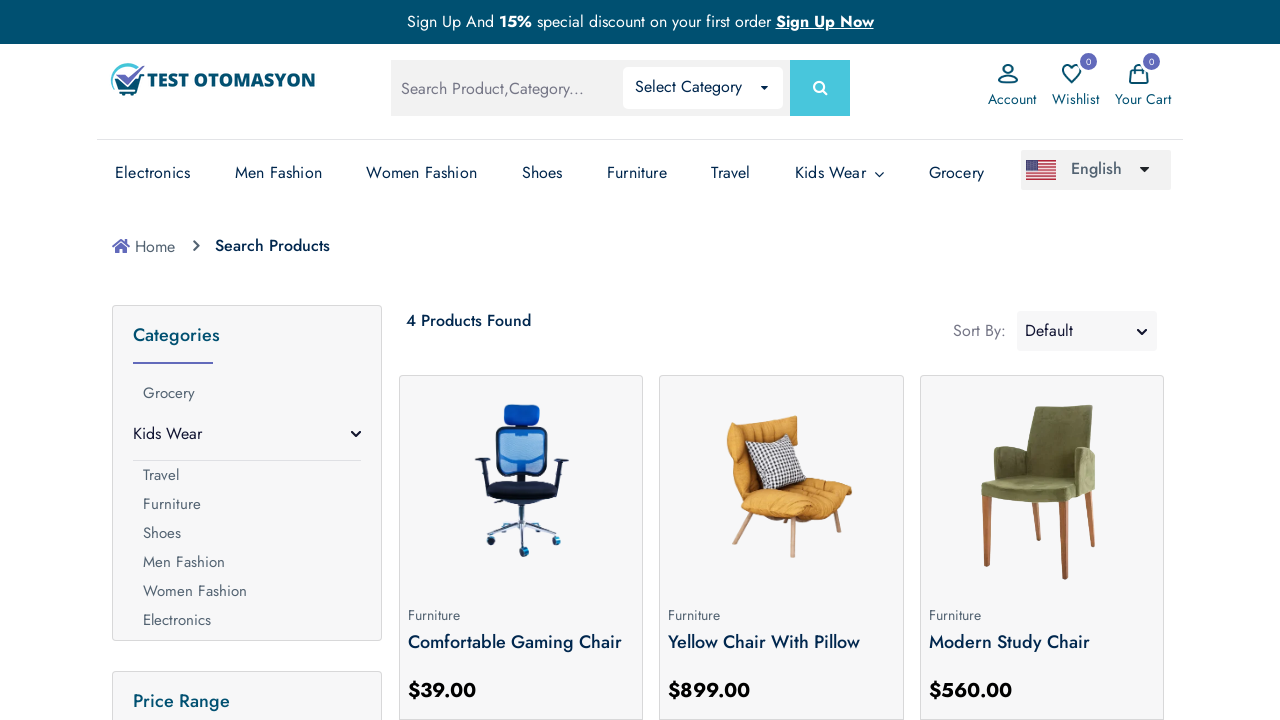

Filled search box with 'Java' on #global-search
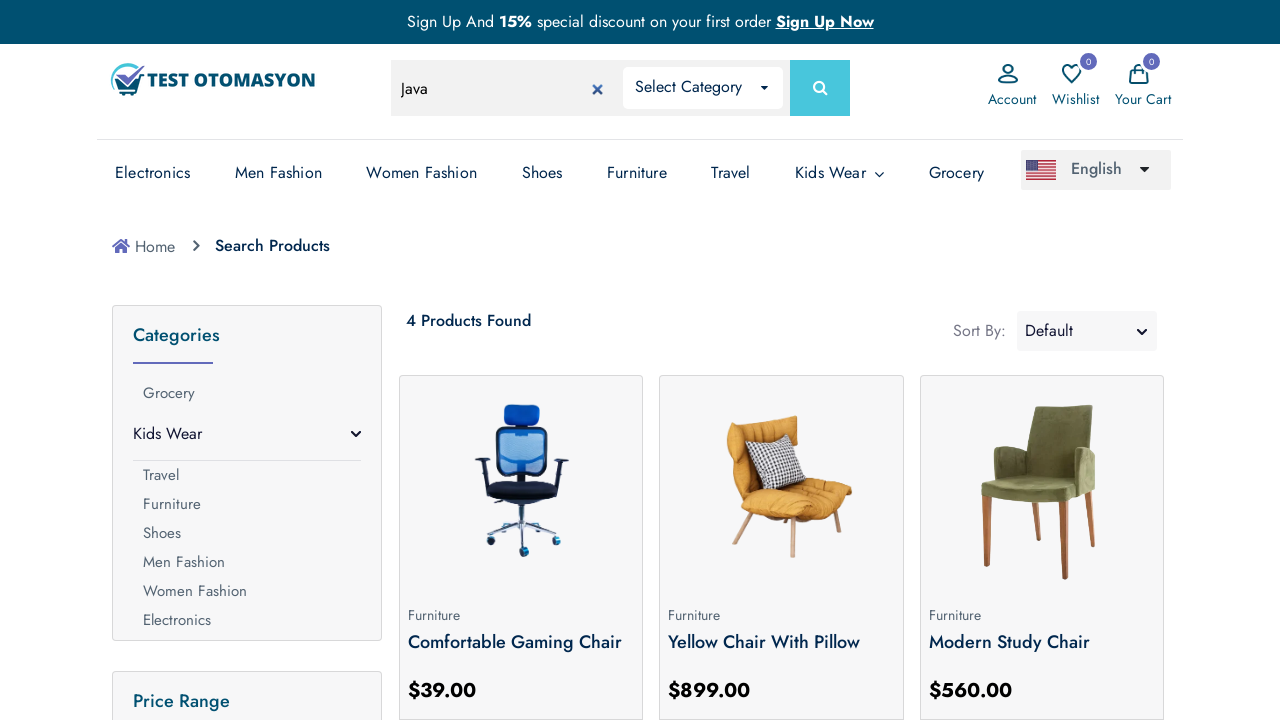

Pressed Enter to search for 'Java' on #global-search
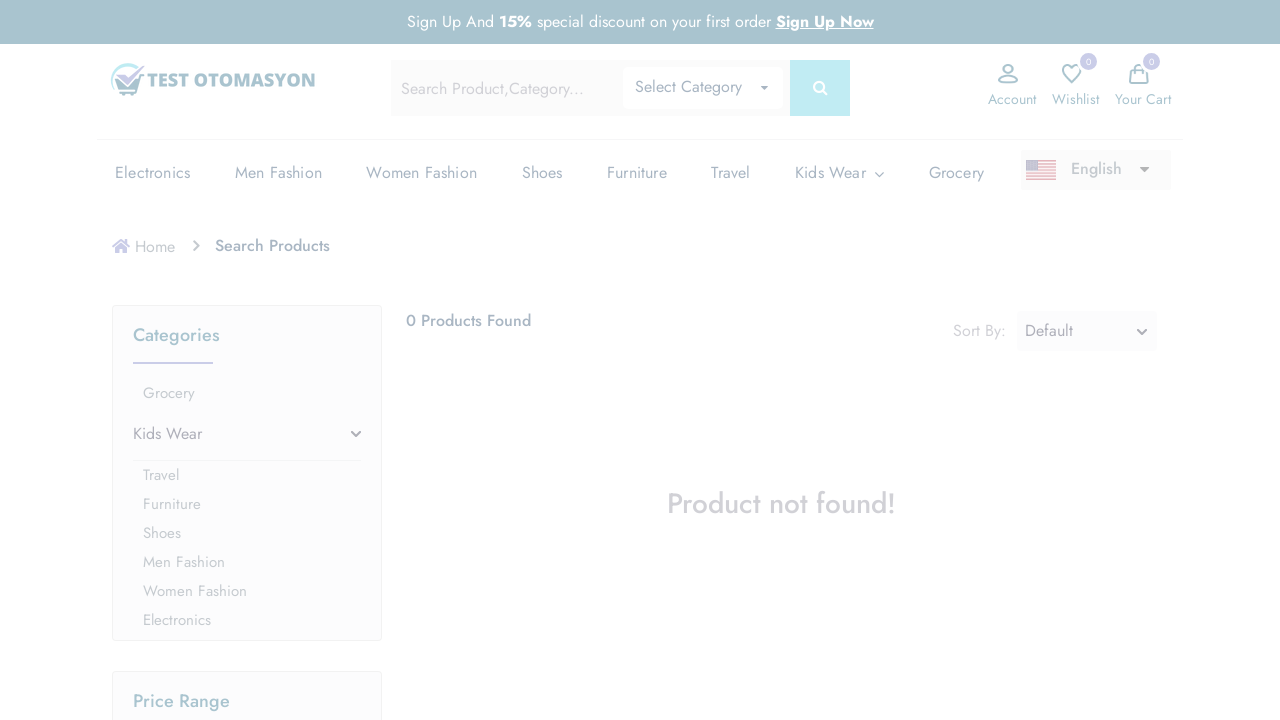

Waited for page to update after Java search
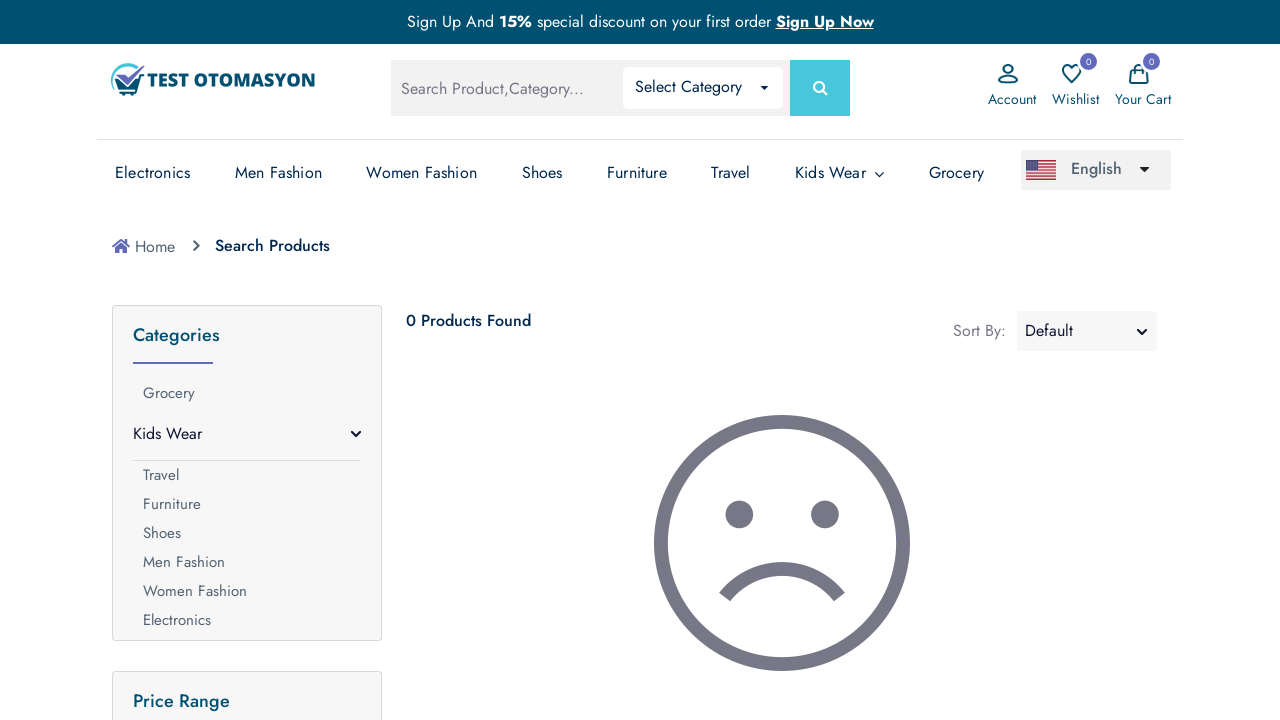

Located 0 Java product(s)
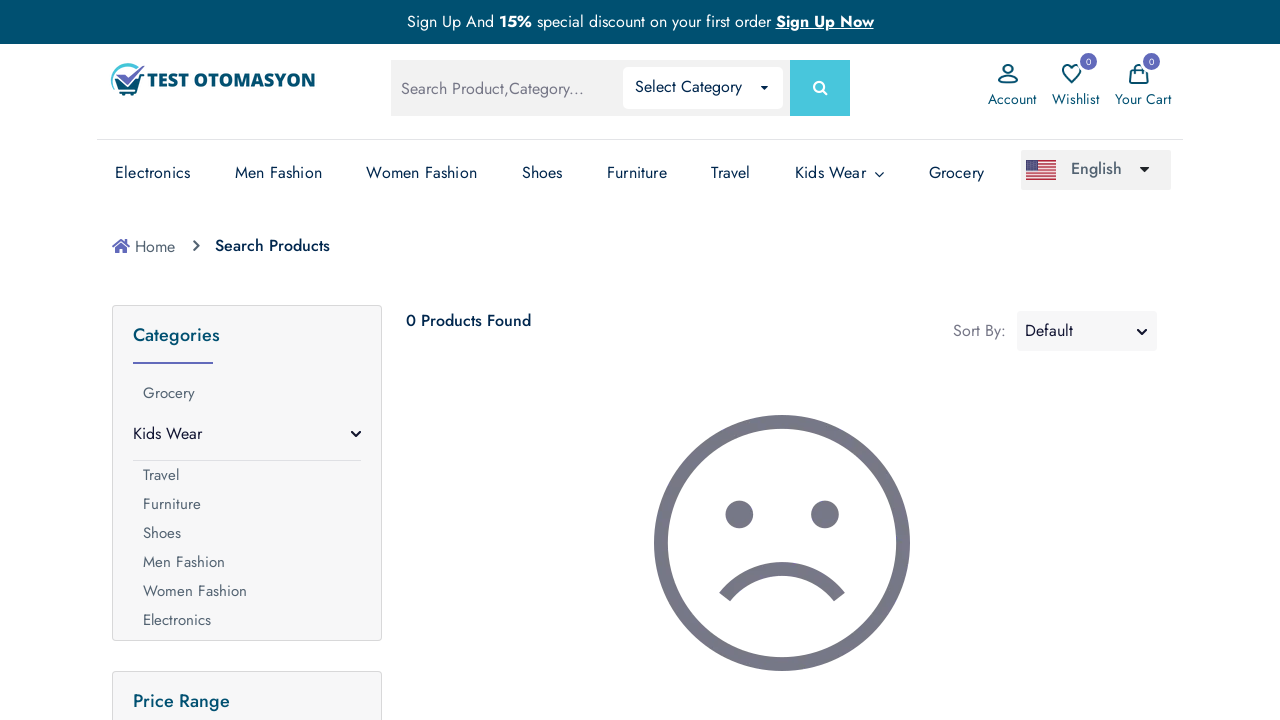

Assertion passed: no Java products found as expected
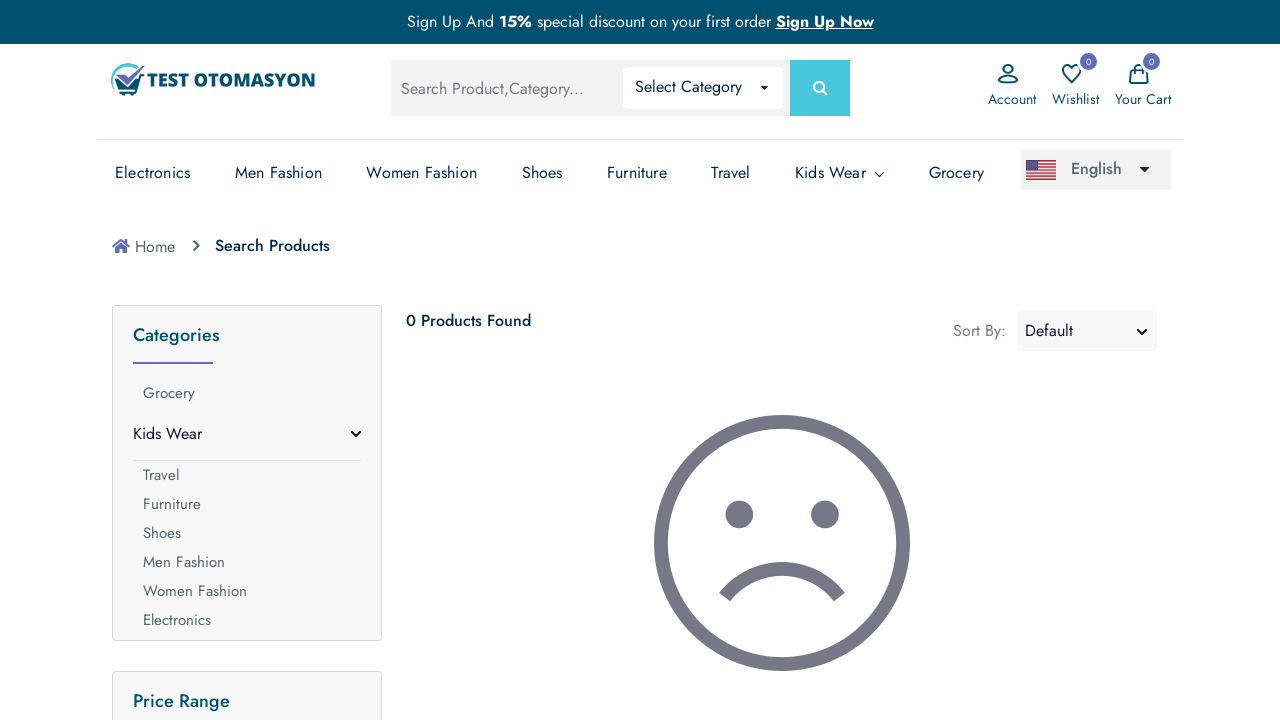

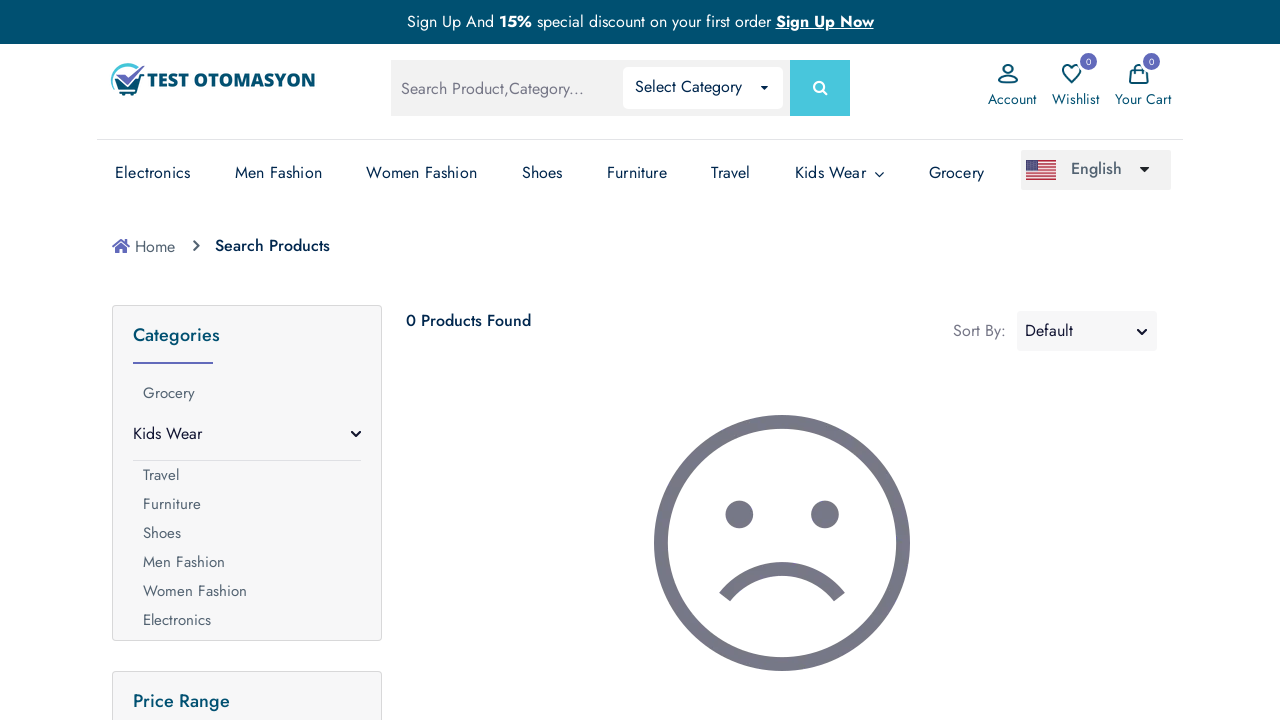